Tests window handling by verifying page text and title, clicking a link that opens a new window, switching to the new window and verifying its title.

Starting URL: https://the-internet.herokuapp.com/windows

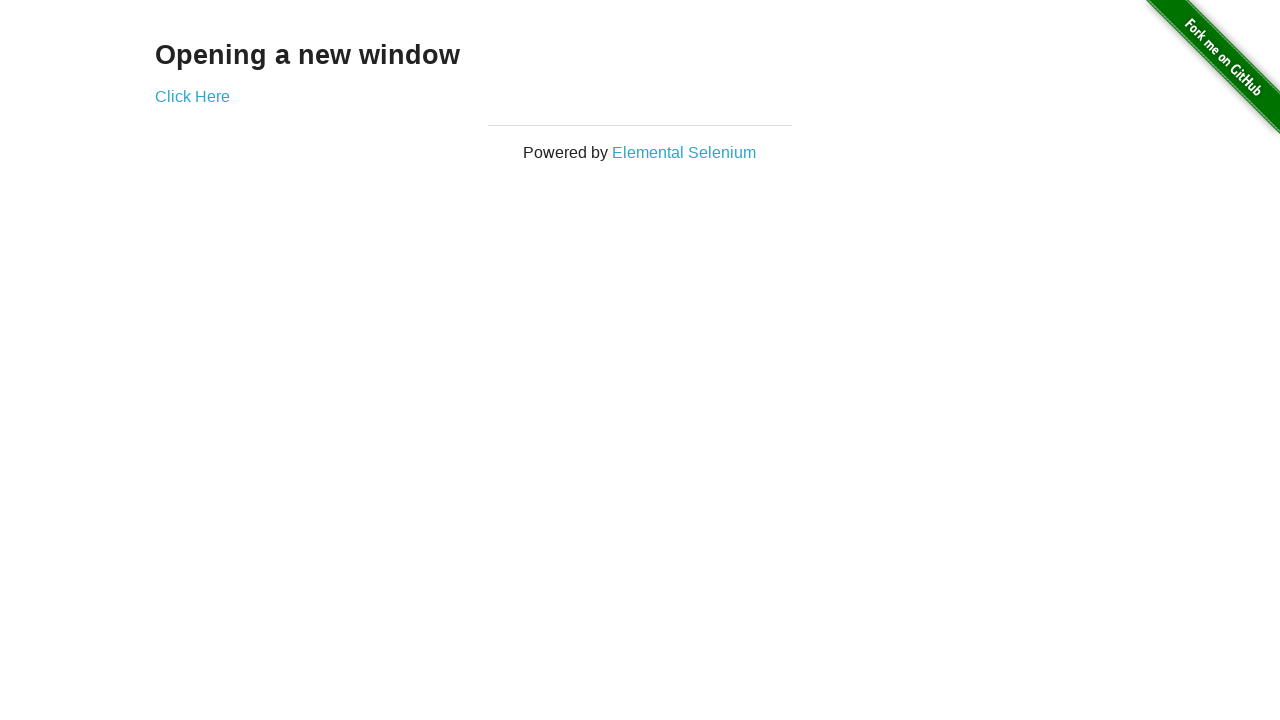

Retrieved heading text from page
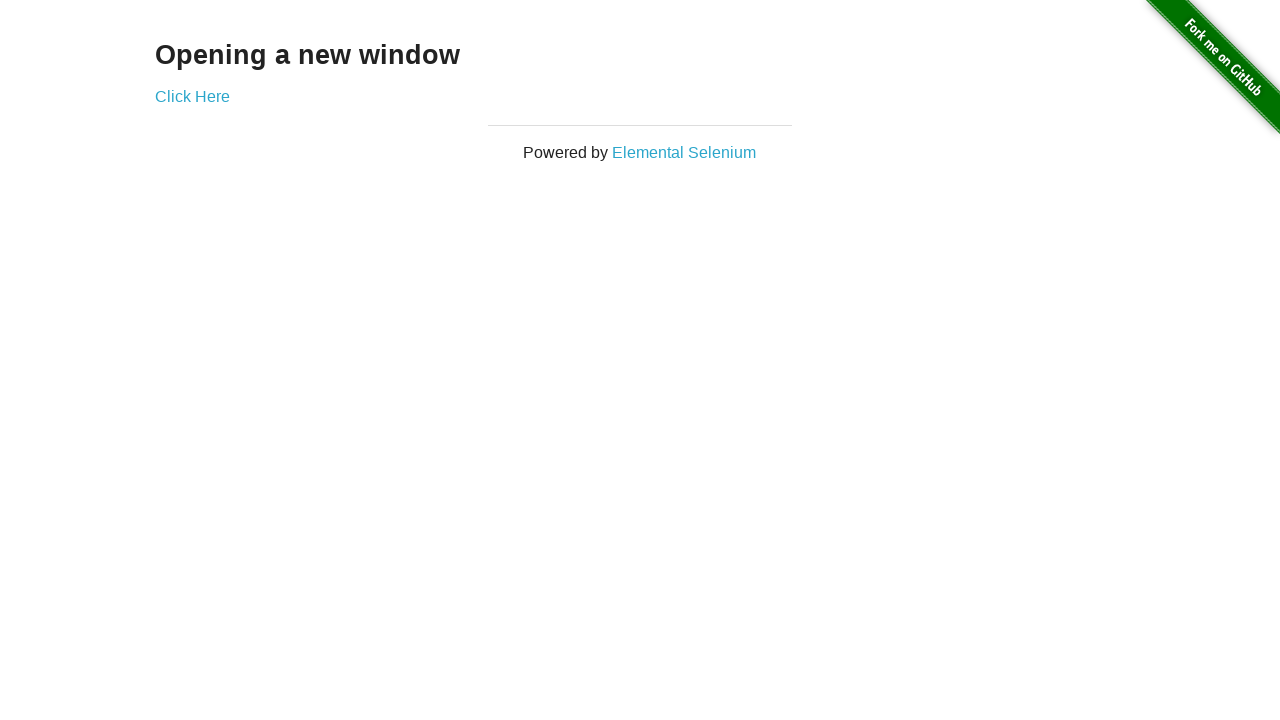

Verified heading text is 'Opening a new window'
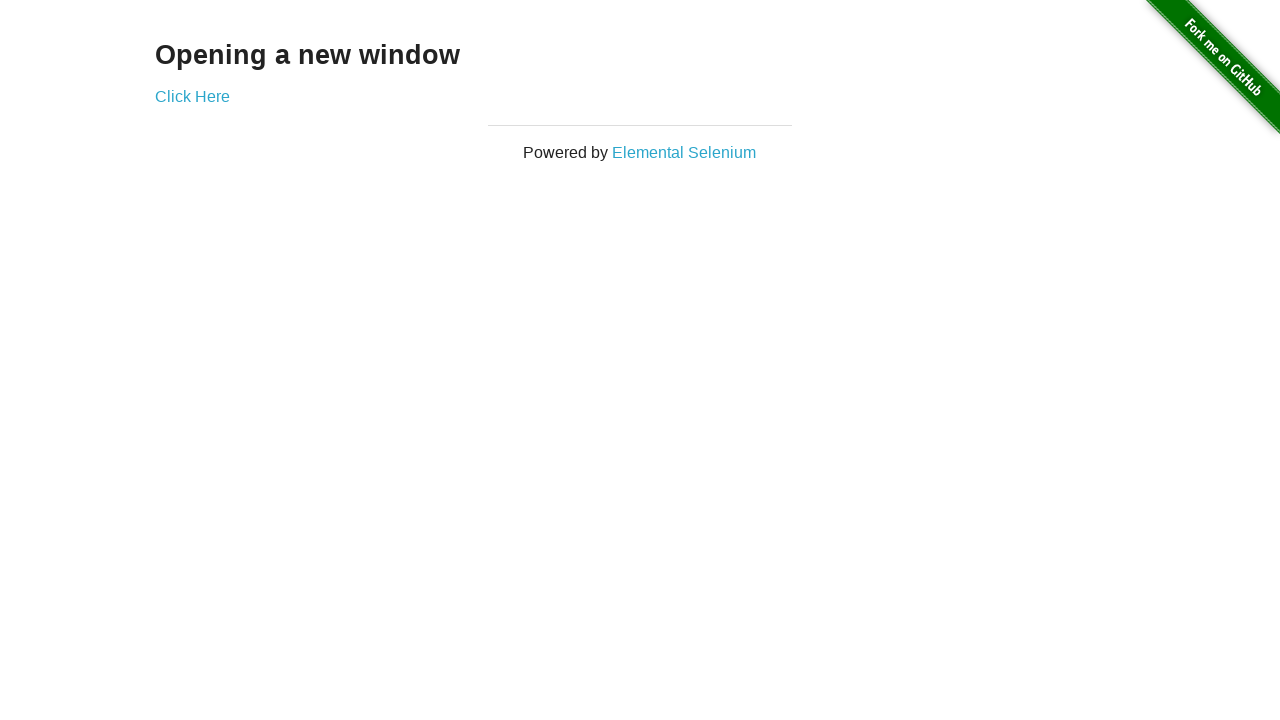

Verified page title is 'The Internet'
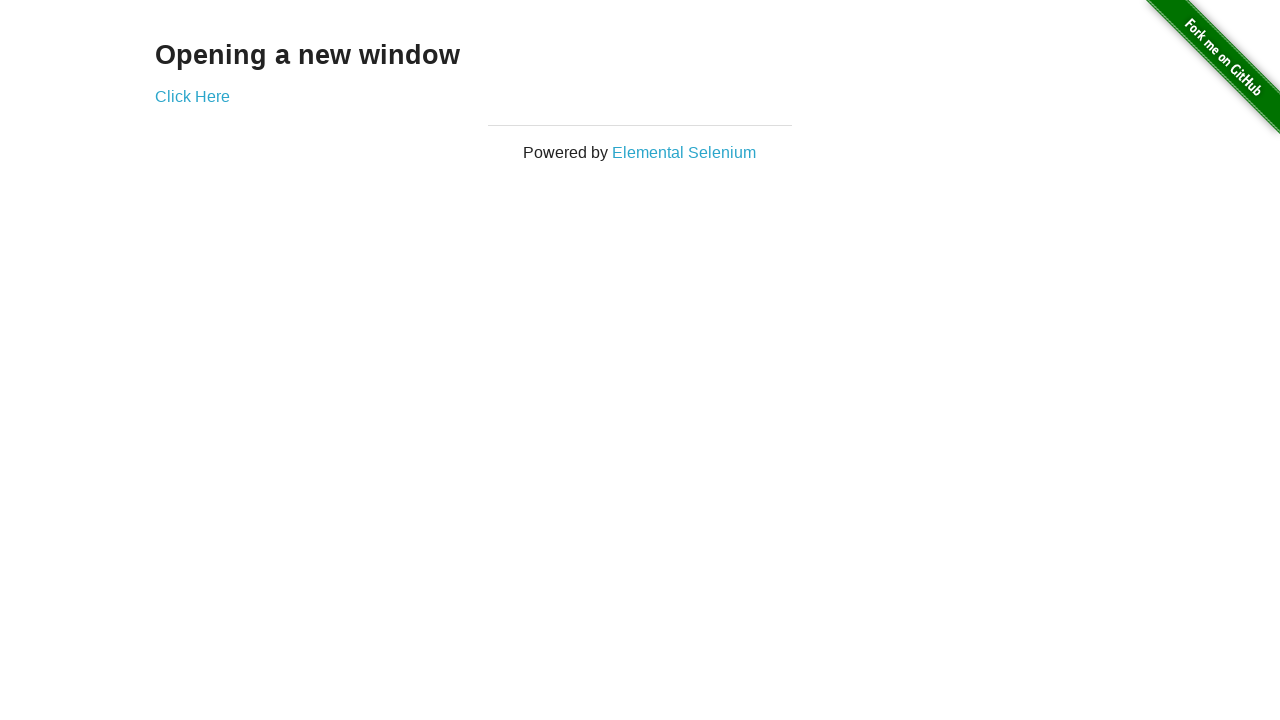

Clicked 'Click Here' link to open new window at (192, 96) on text=Click Here
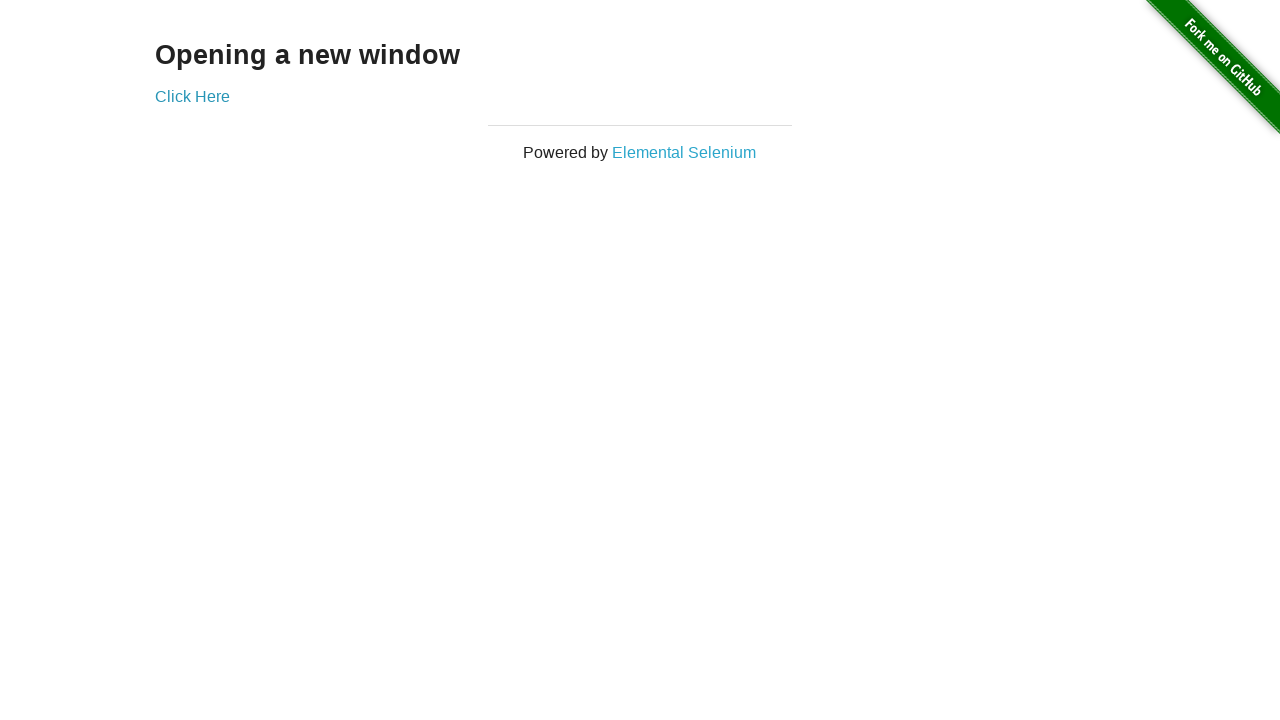

Captured new window/page object
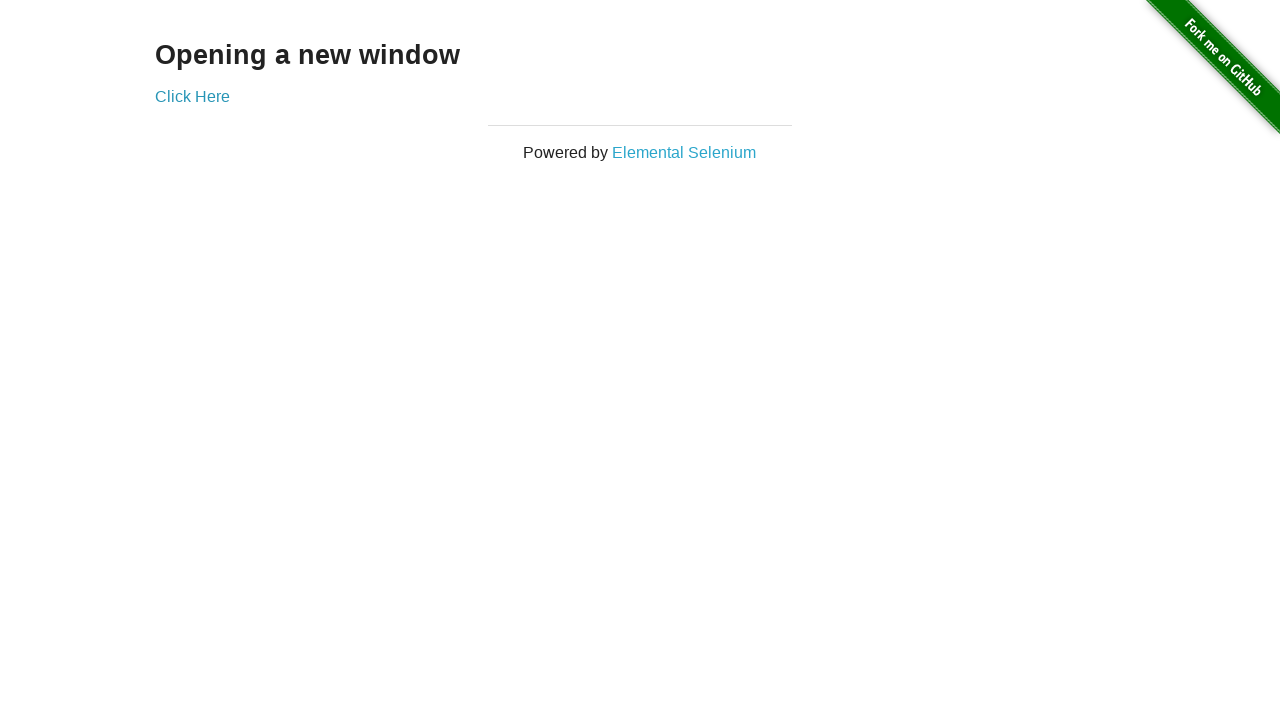

Waited for new page to load
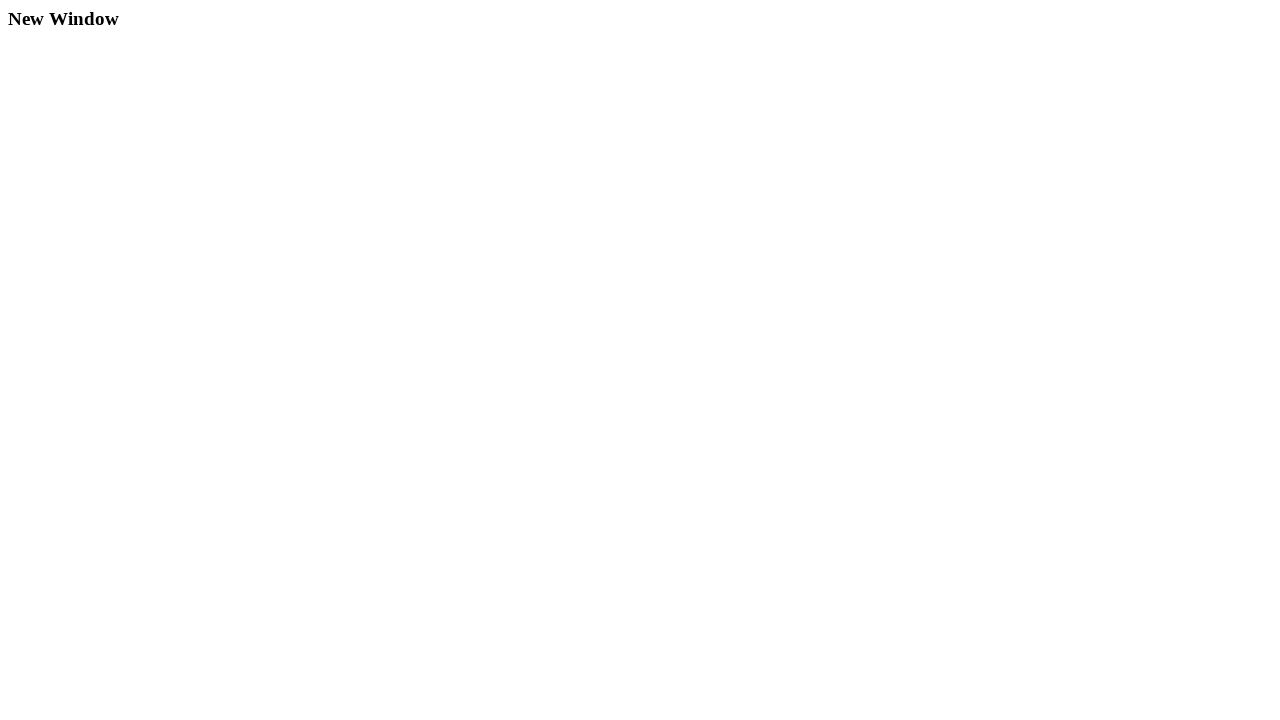

Verified new page title is 'New Window'
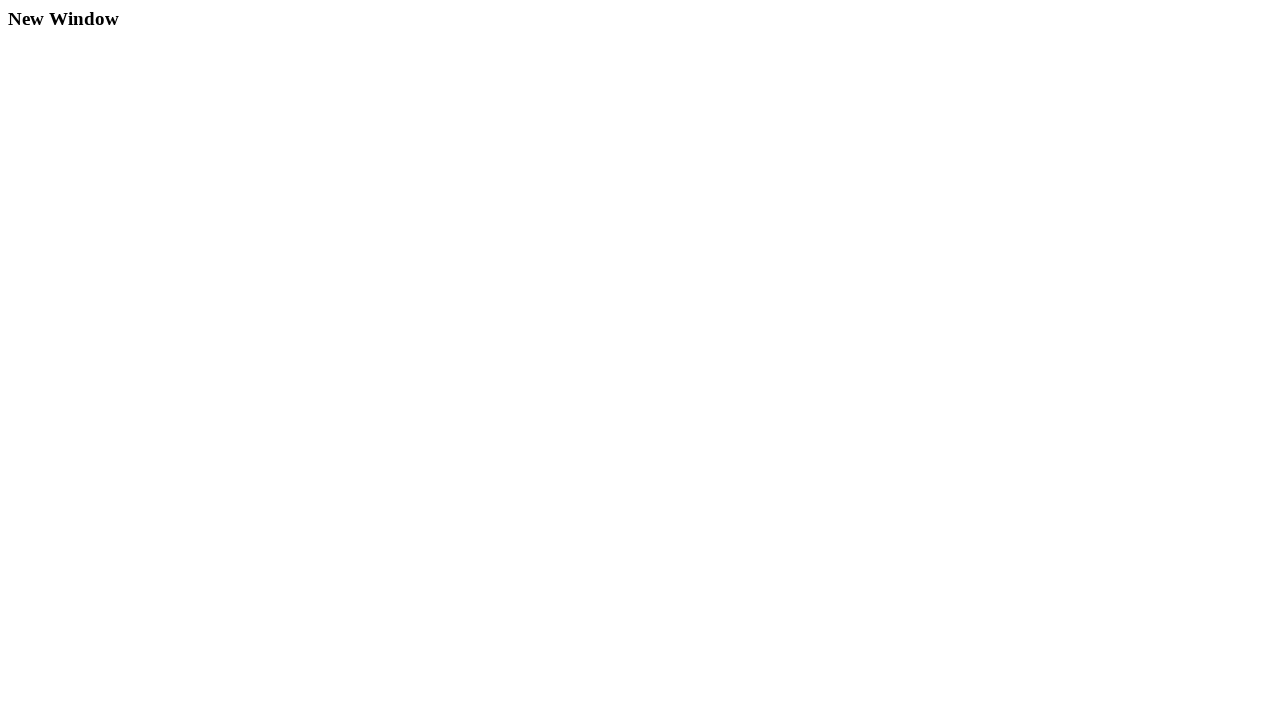

Retrieved heading text from new page
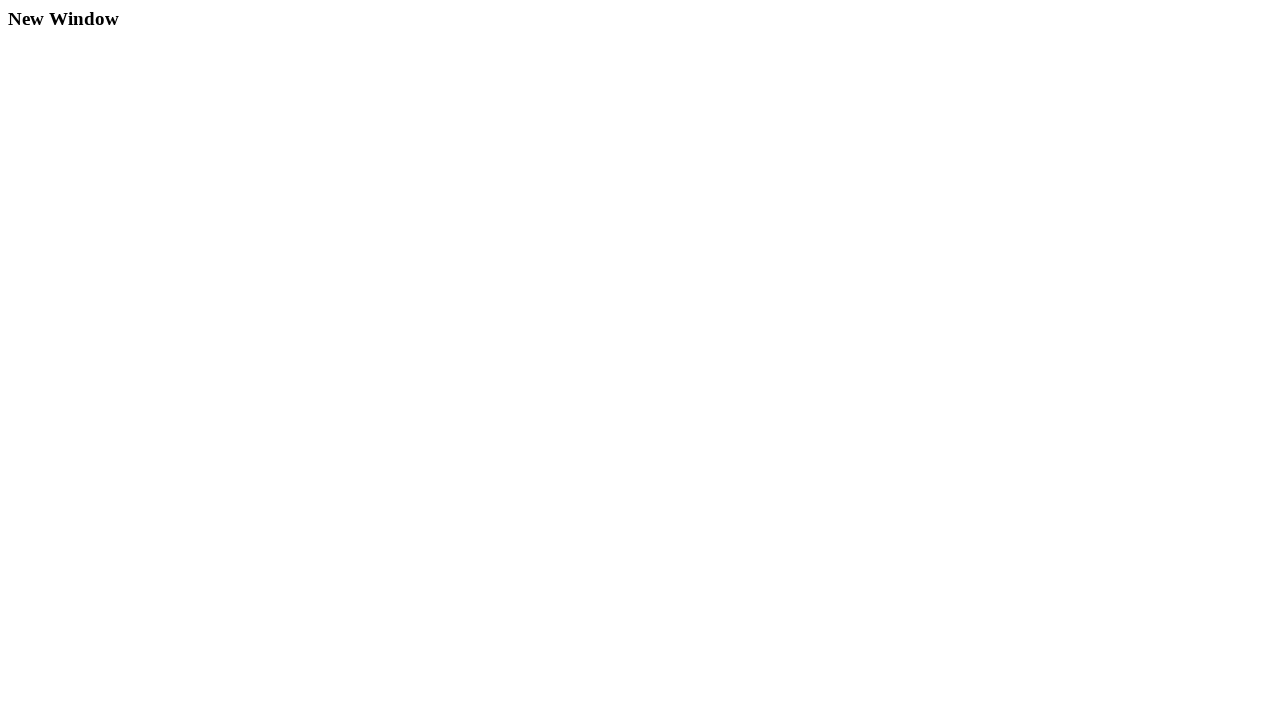

Verified new page heading text is 'New Window'
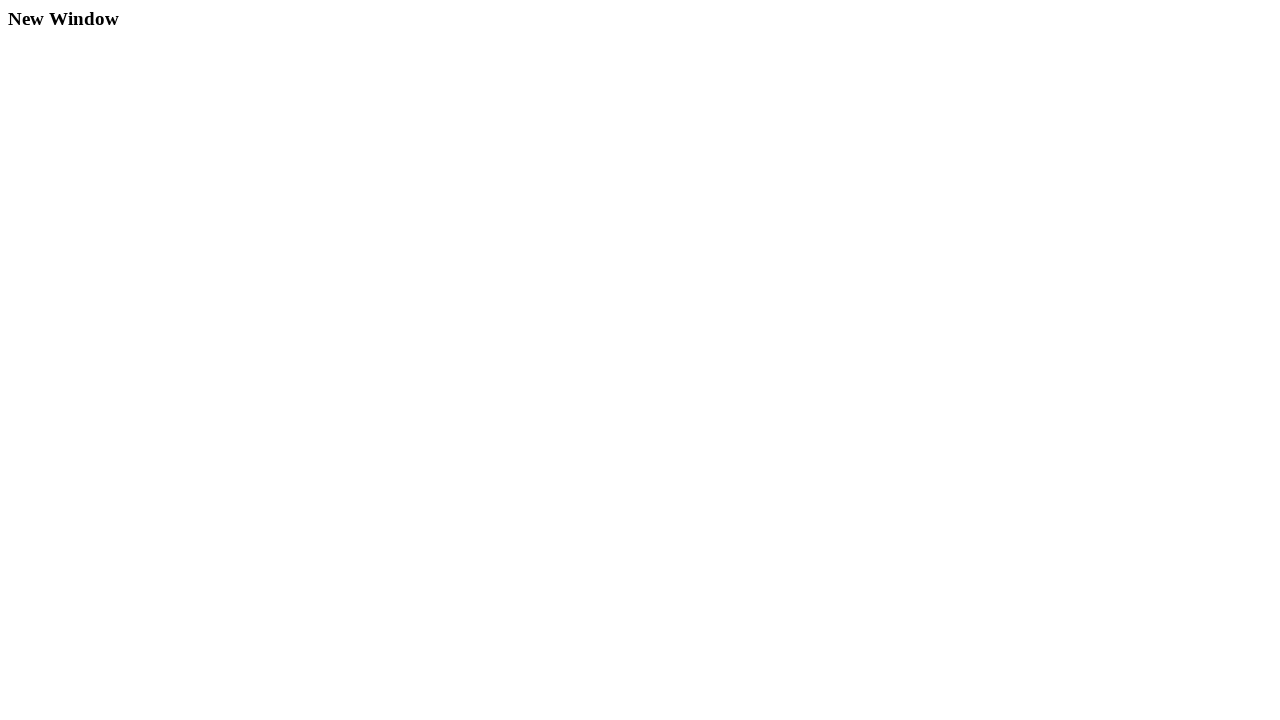

Switched back to original page
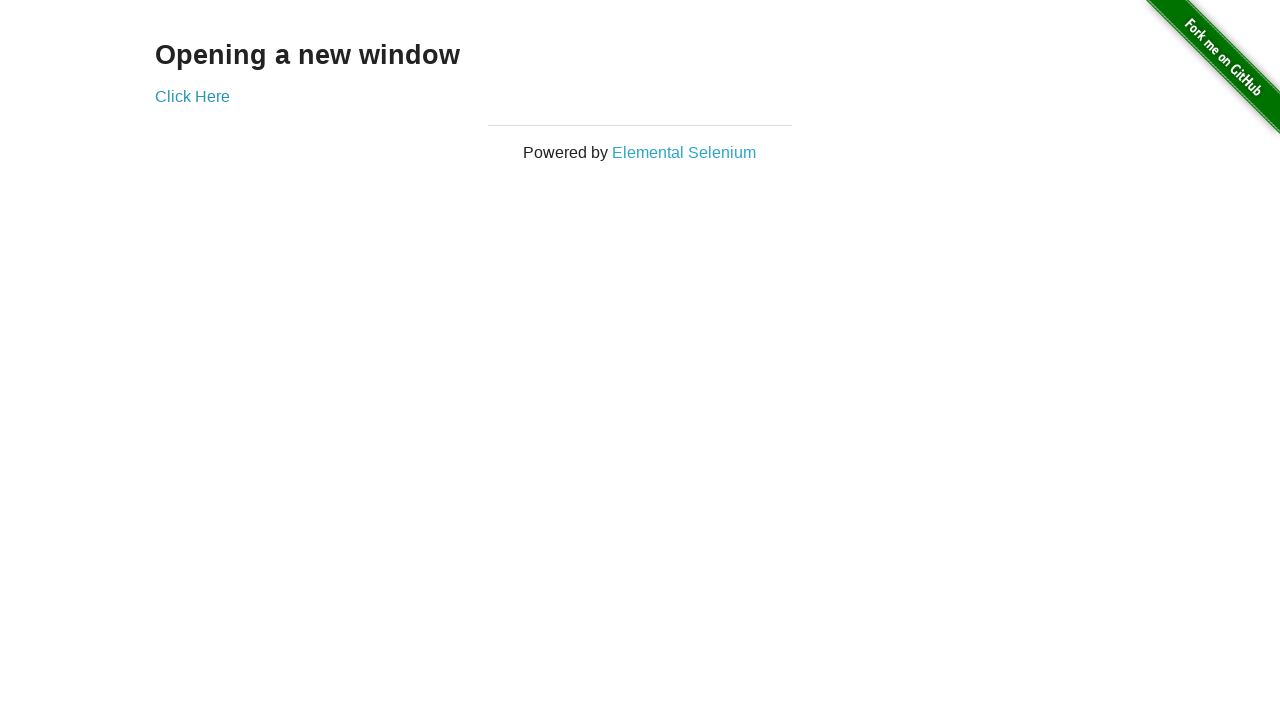

Verified original page title is still 'The Internet'
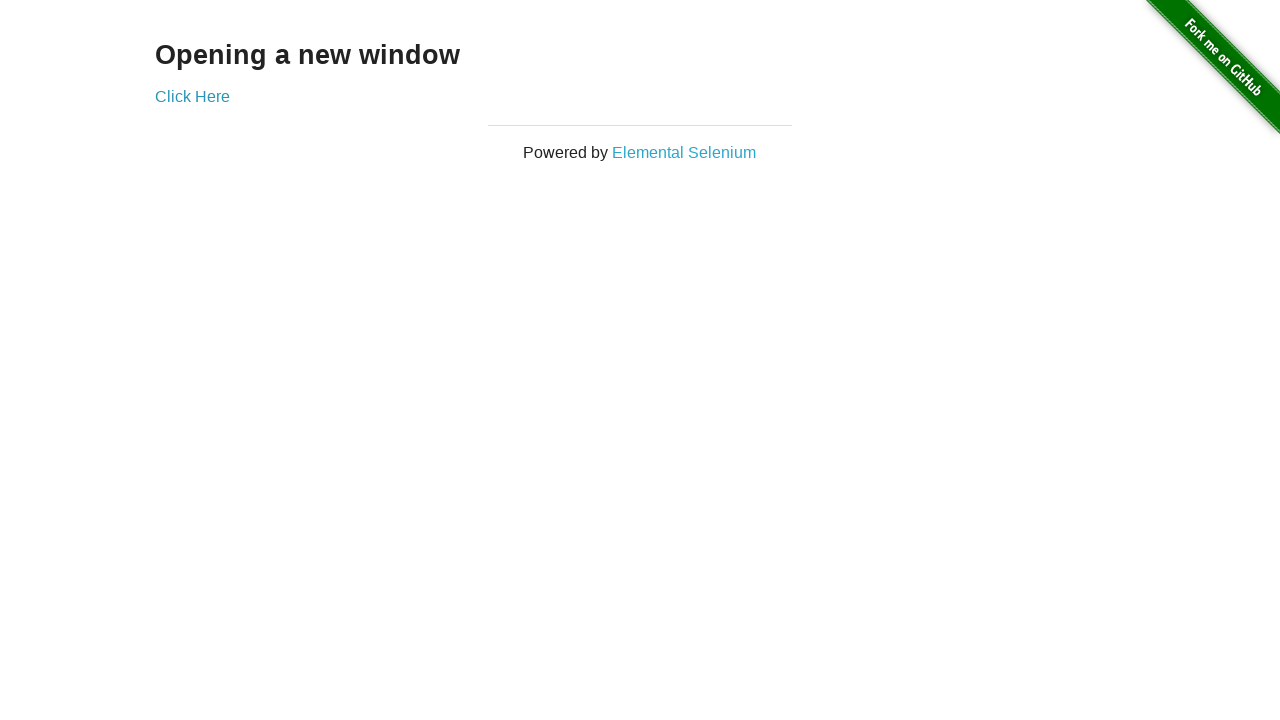

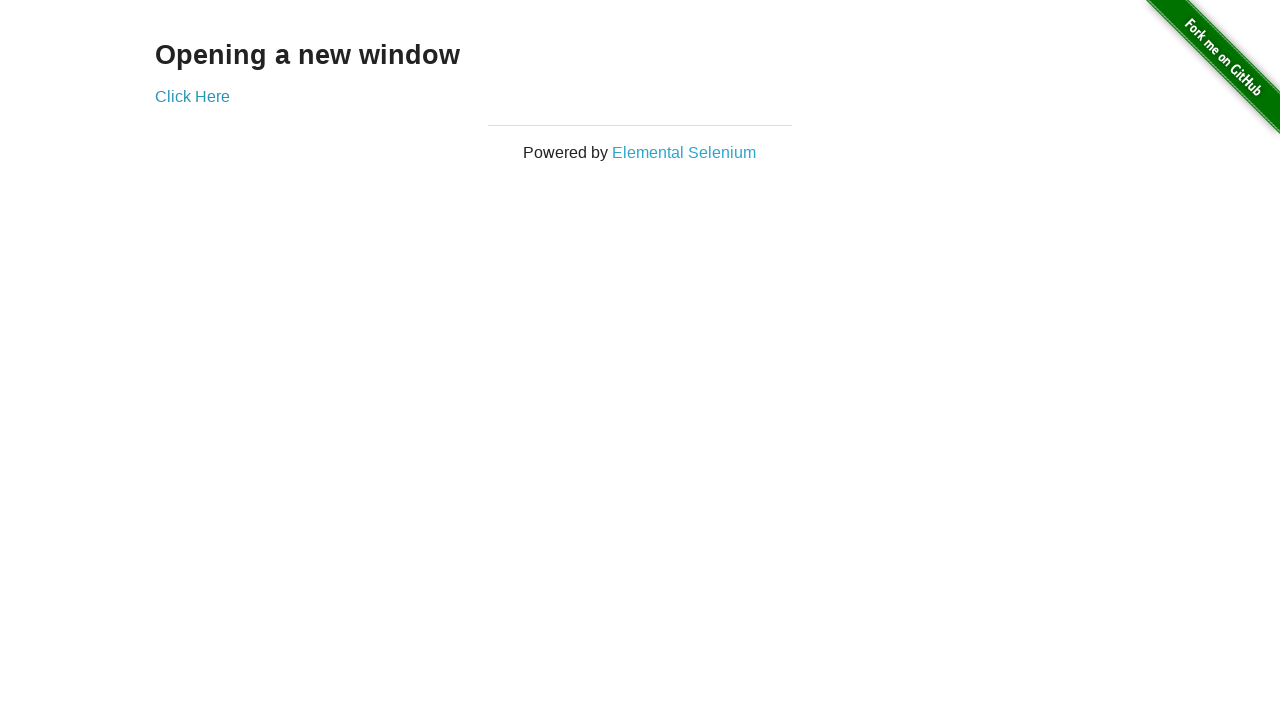